Tests login with a locked out user account, verifying that the appropriate error message is displayed when attempting to log in

Starting URL: https://www.saucedemo.com/

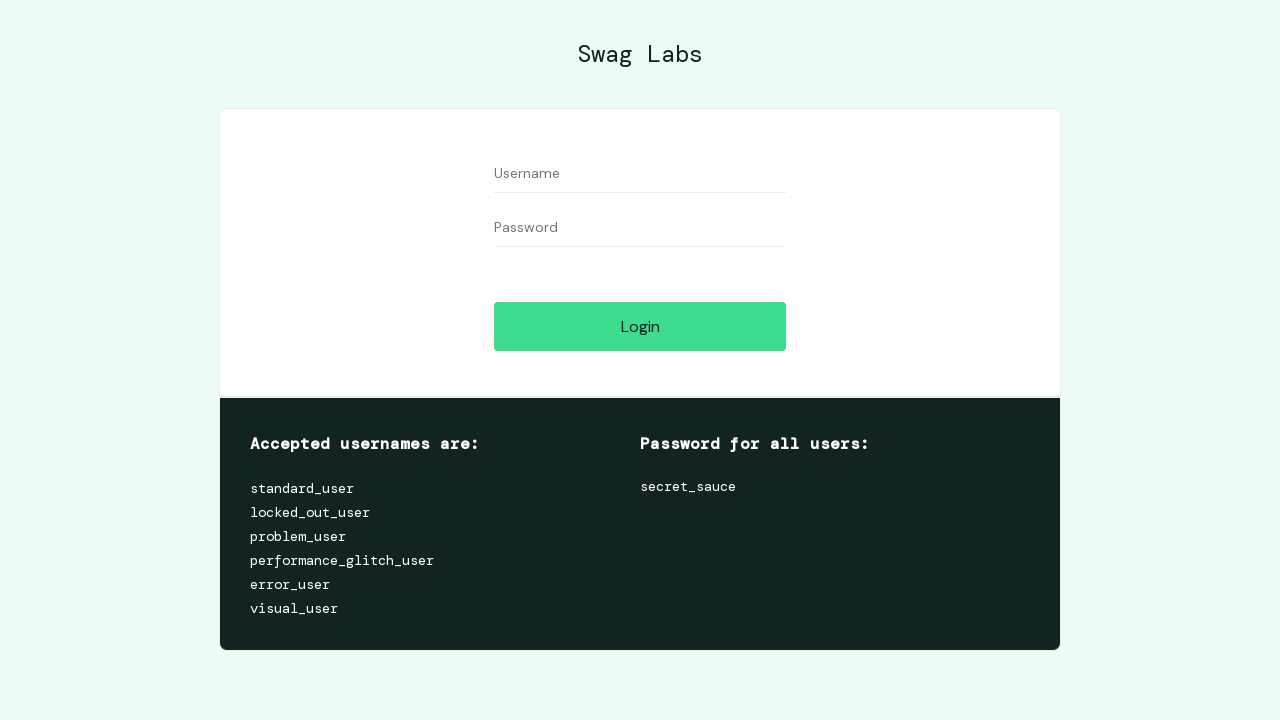

Filled username field with 'locked_out_user' on input[id='user-name']
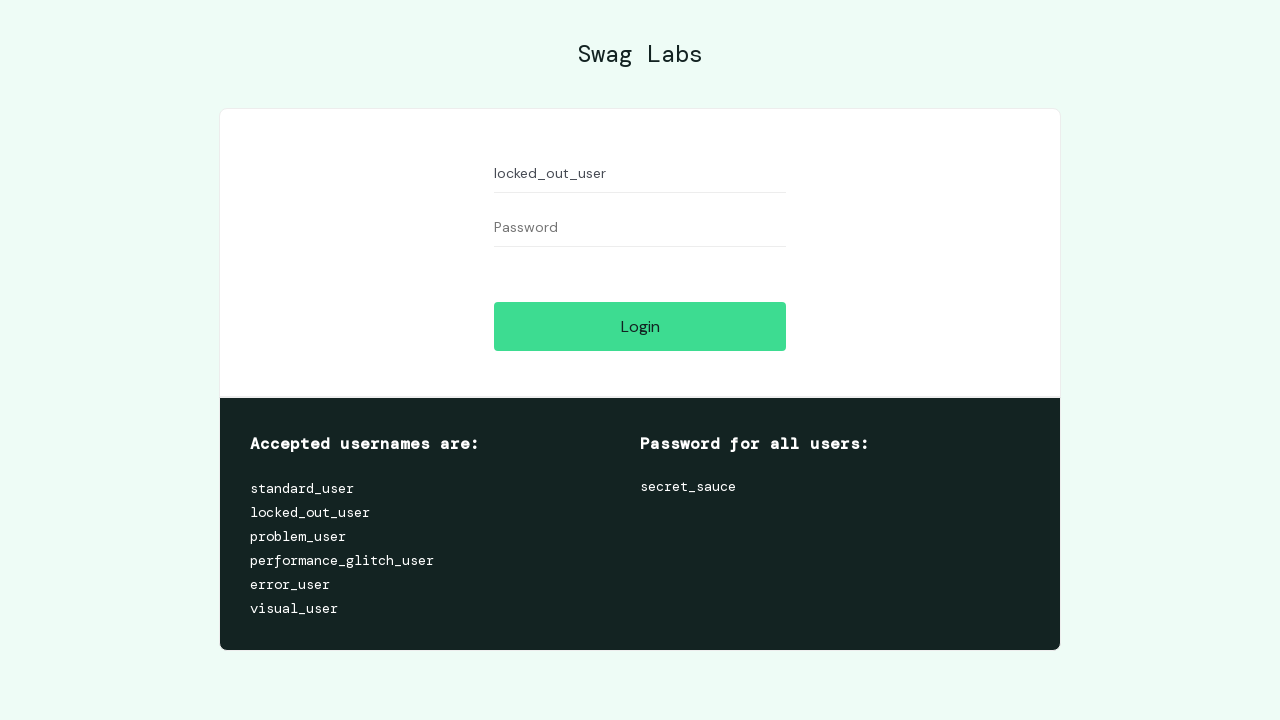

Filled password field with 'secret_sauce' on input[id='password']
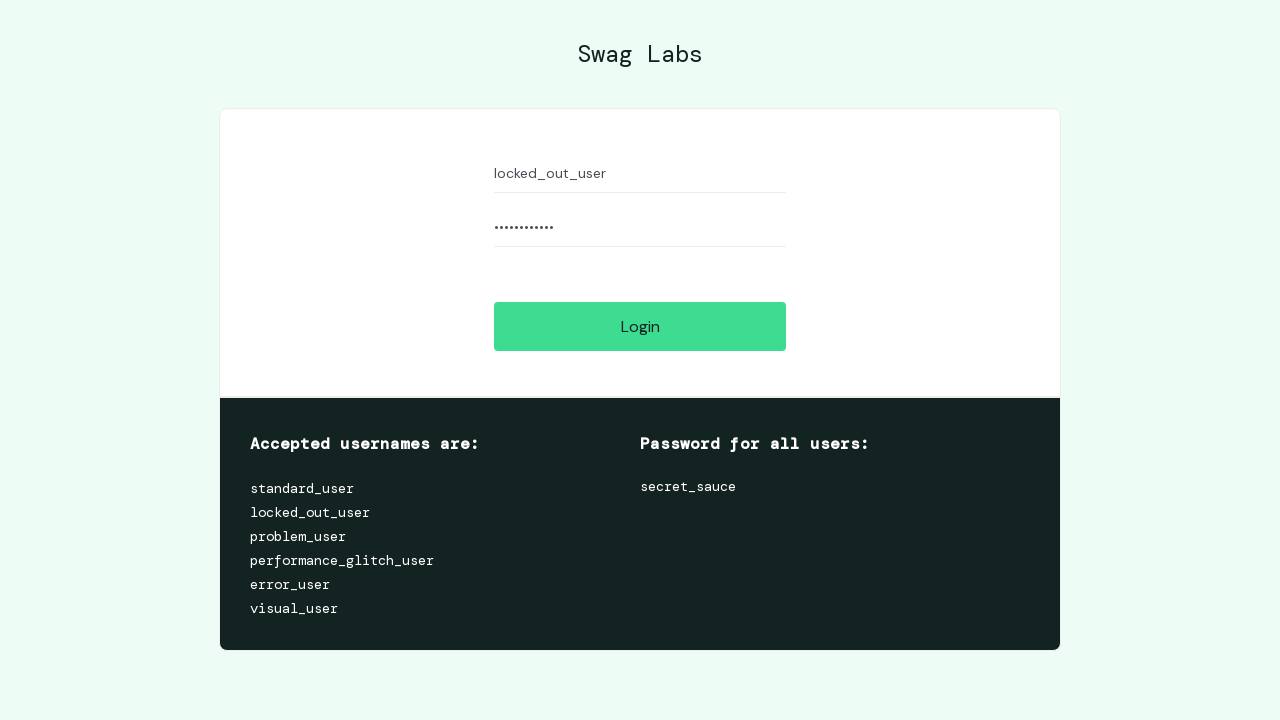

Clicked login button to attempt login with locked out user at (640, 326) on input[id='login-button']
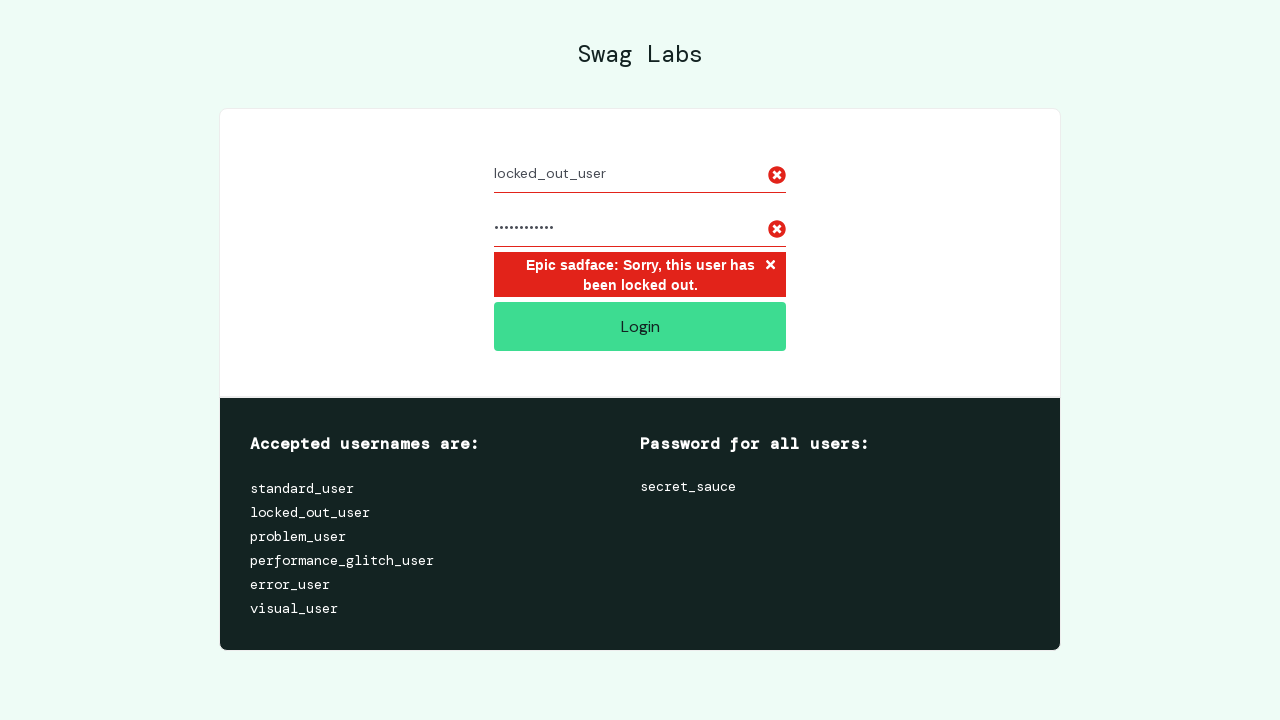

Error message container appeared
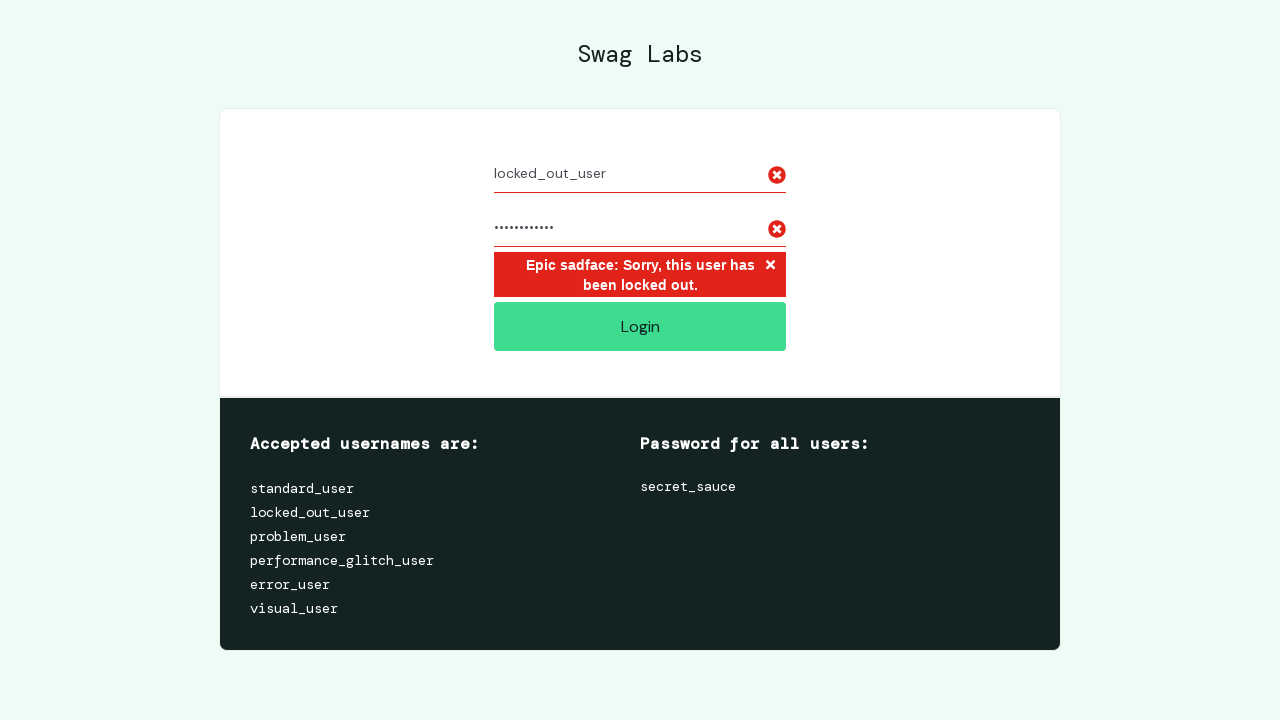

Retrieved error message text
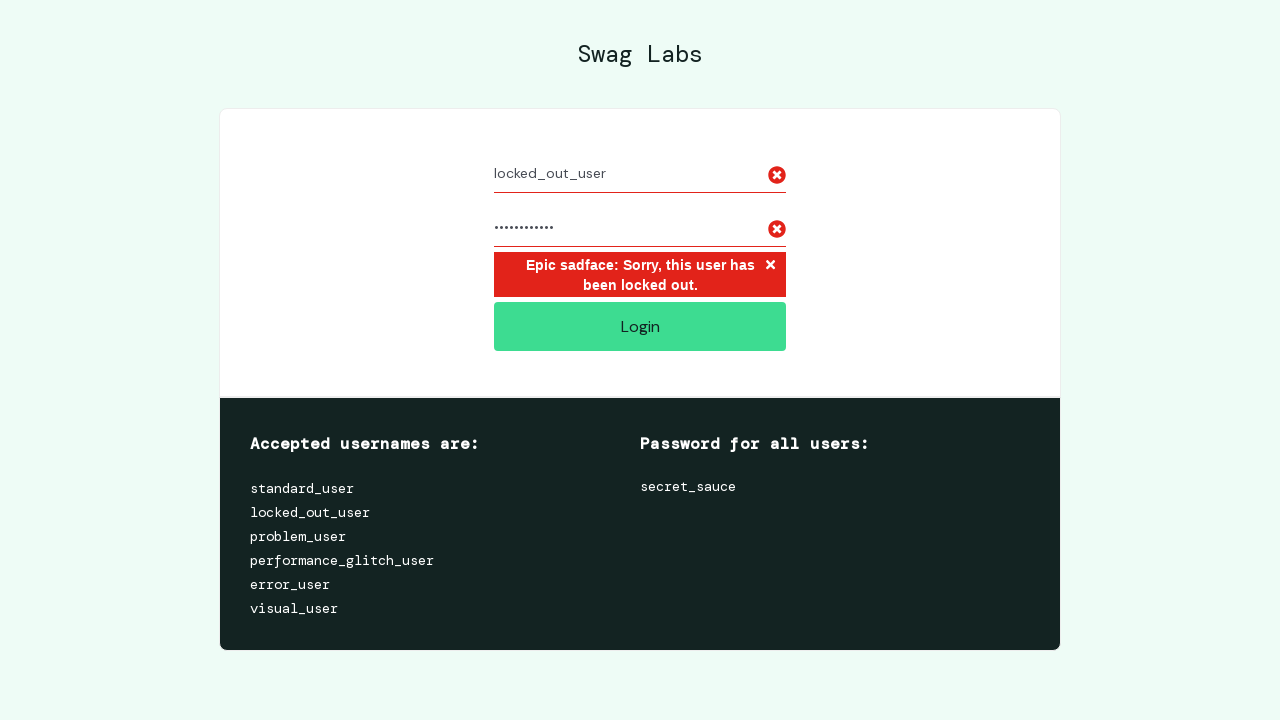

Verified locked out user error message is displayed
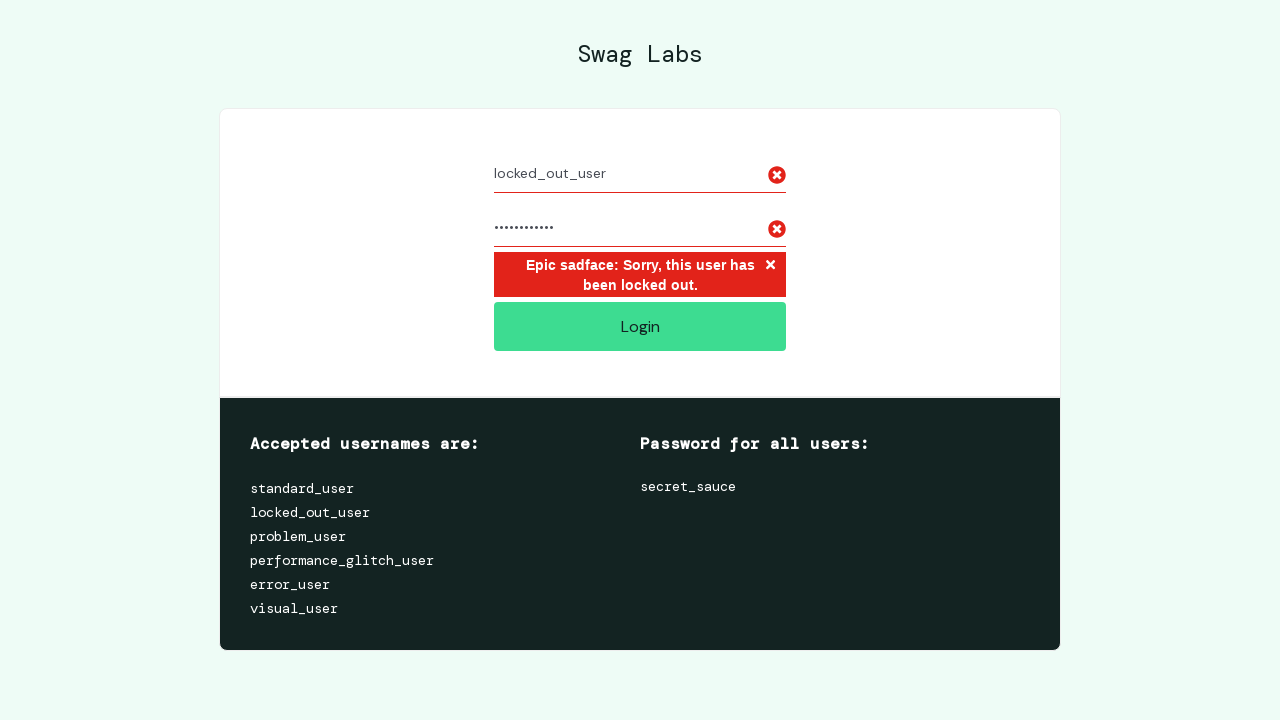

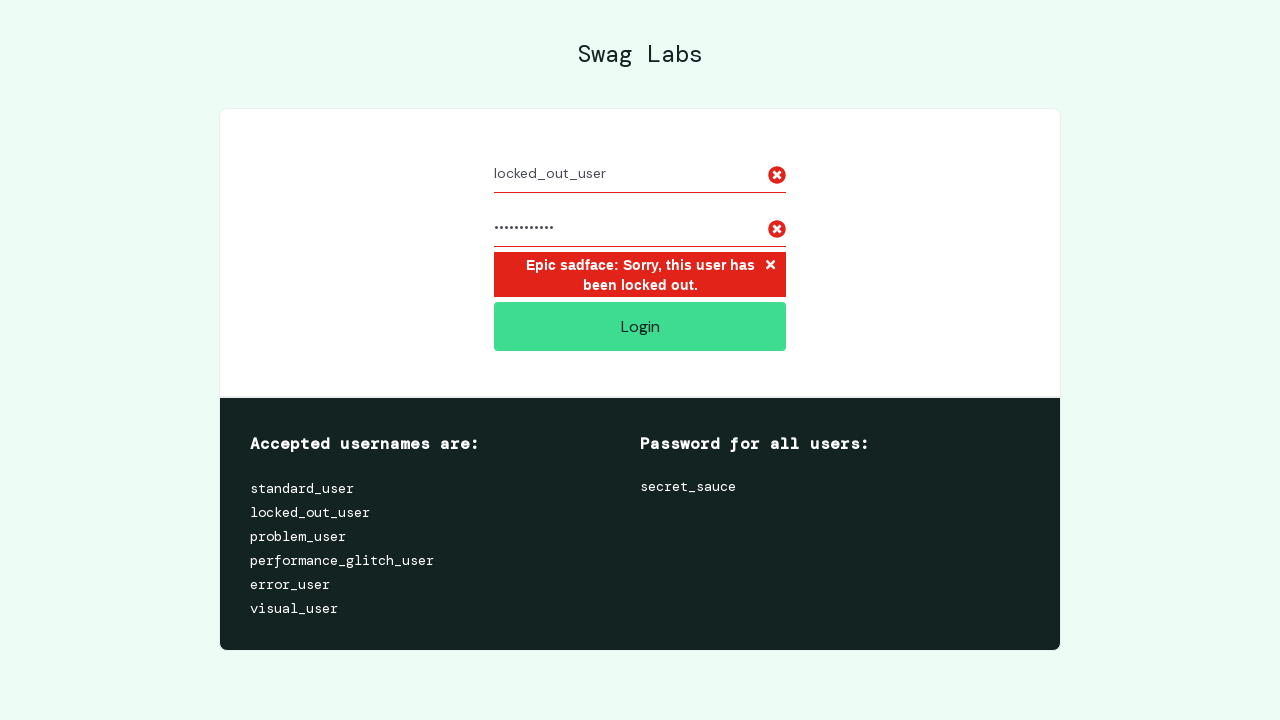